Tests interaction with a Stepik lesson page by filling in a textarea and submitting the response

Starting URL: https://stepik.org/lesson/25969/step/12

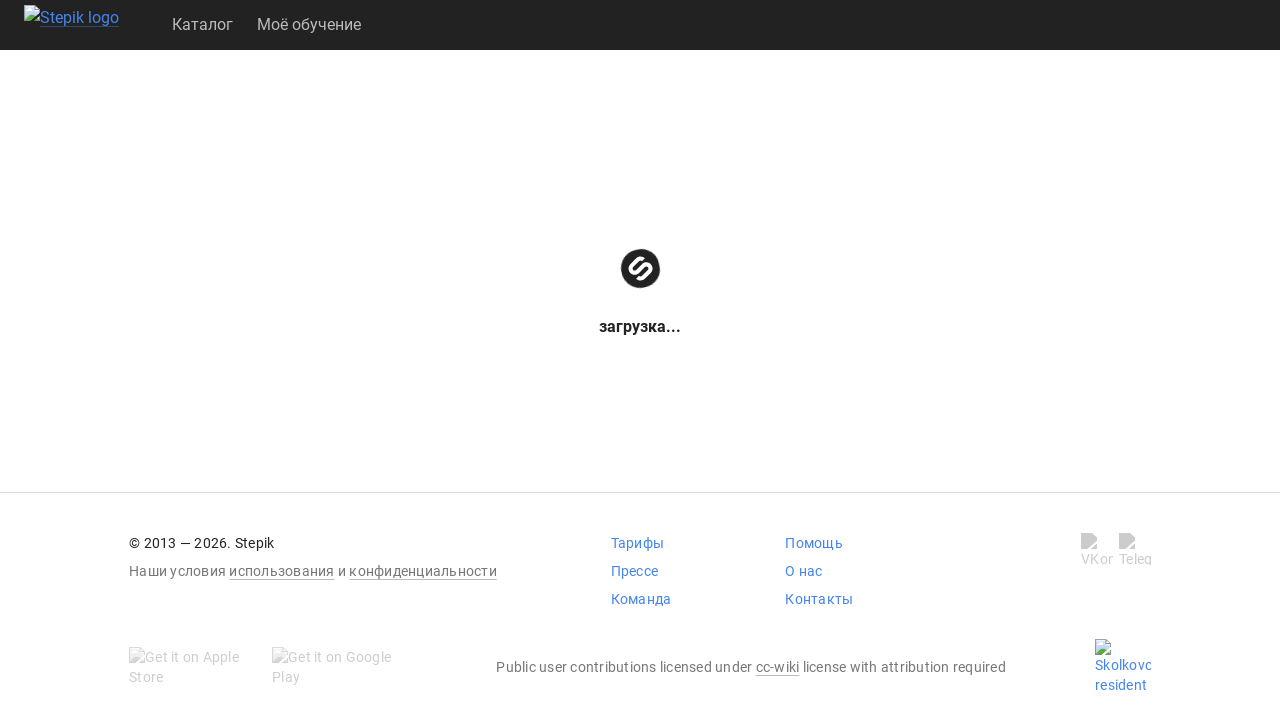

Filled textarea with answer 'get()' on .textarea
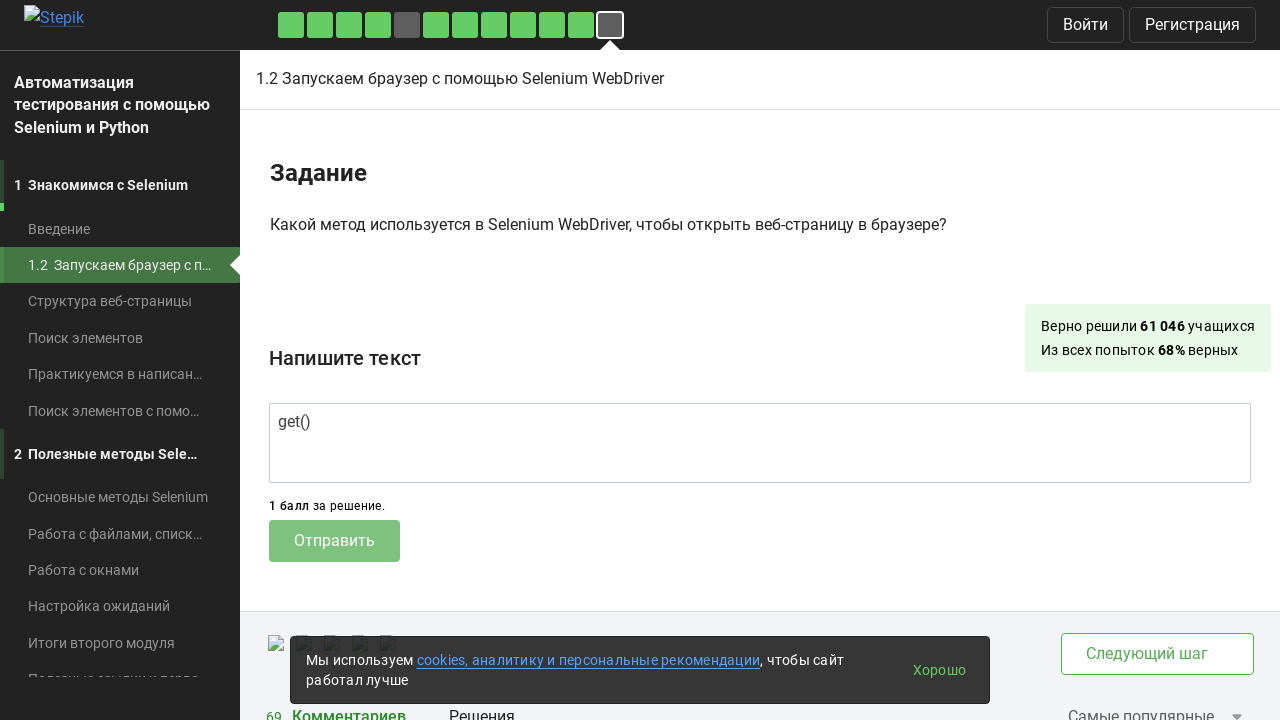

Clicked submit button to submit the response at (334, 541) on .submit-submission
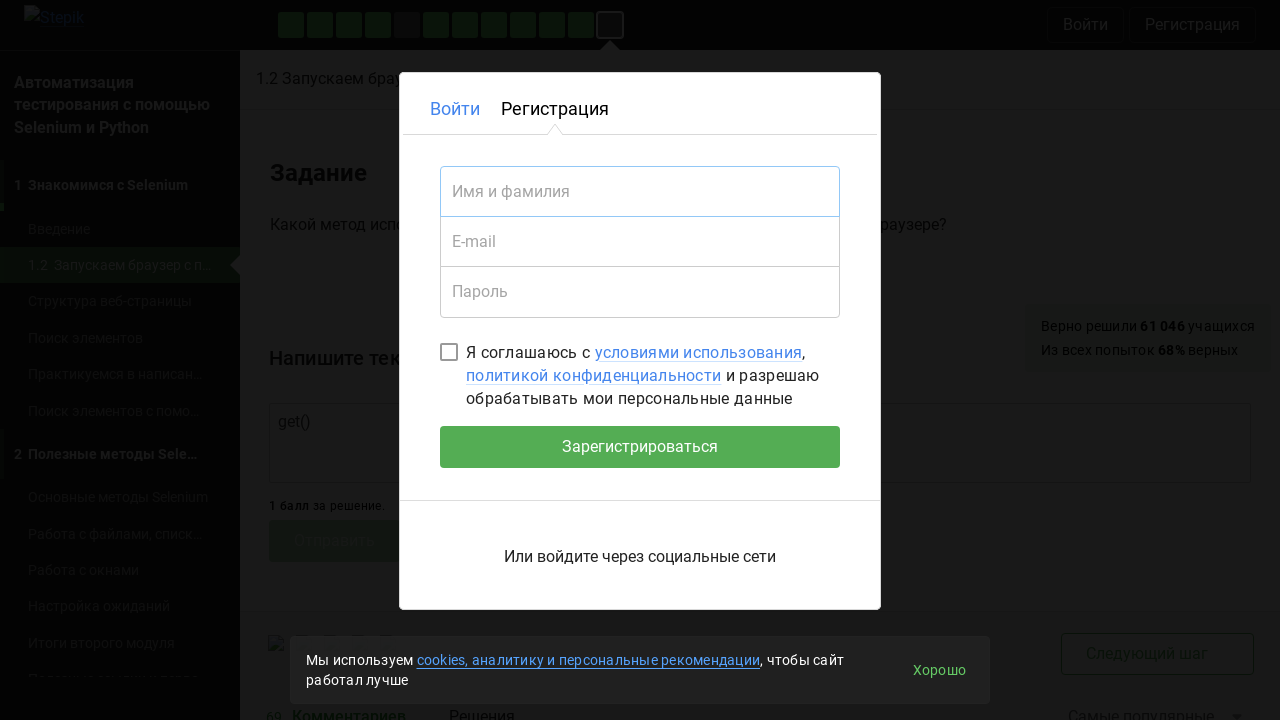

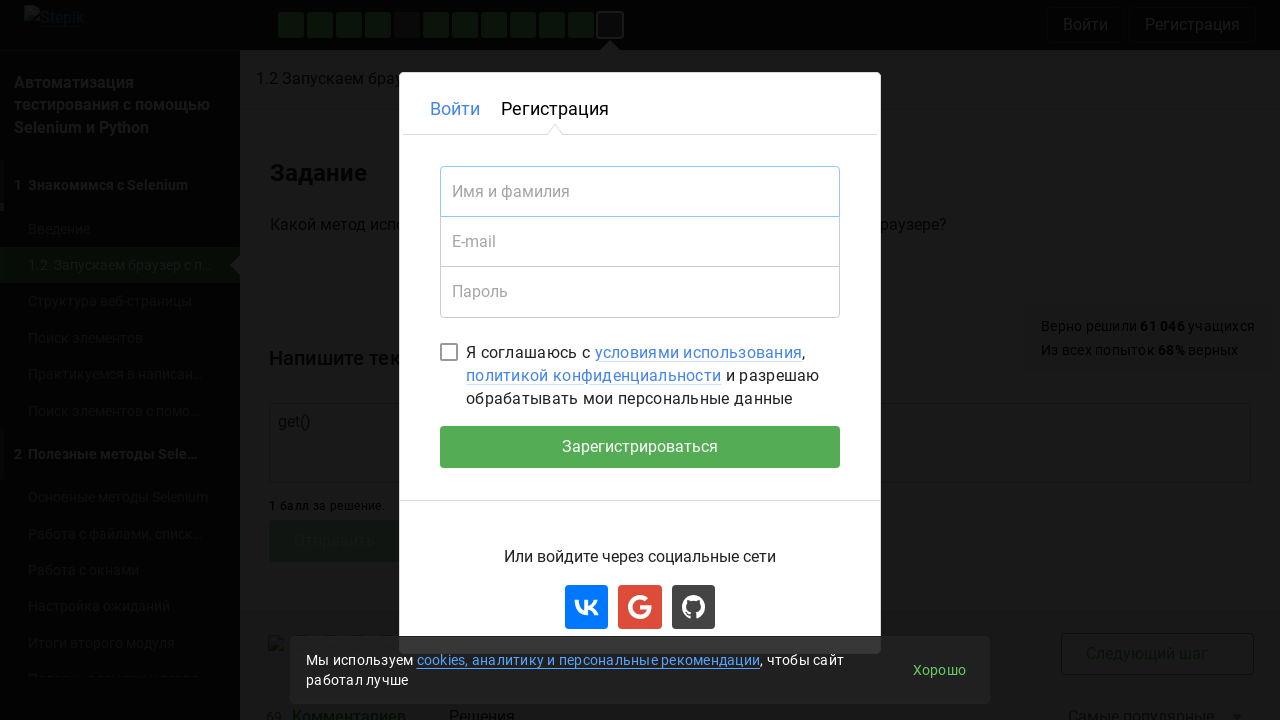